Navigates to the Hubtel Request Money page and verifies that anchor links are present on the page, then checks that a sample link is functional.

Starting URL: https://explore.hubtel.com/request-money-from-anyone/

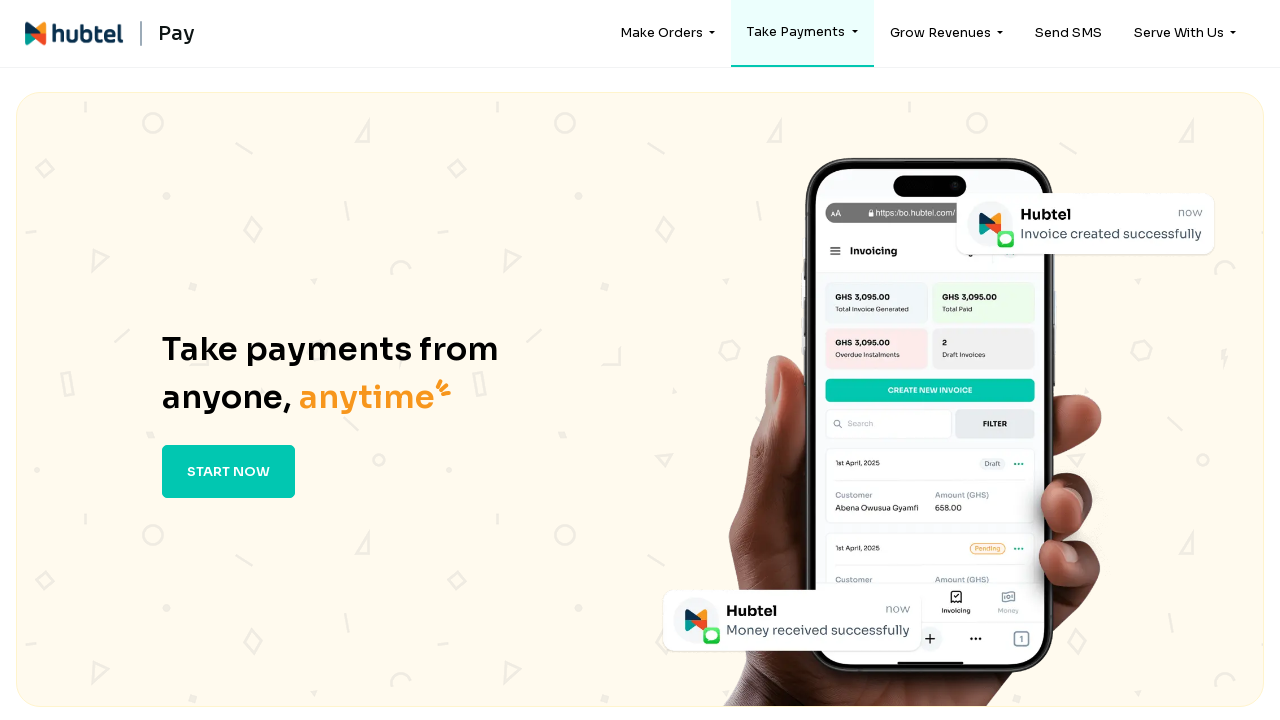

Waited for page to reach networkidle state
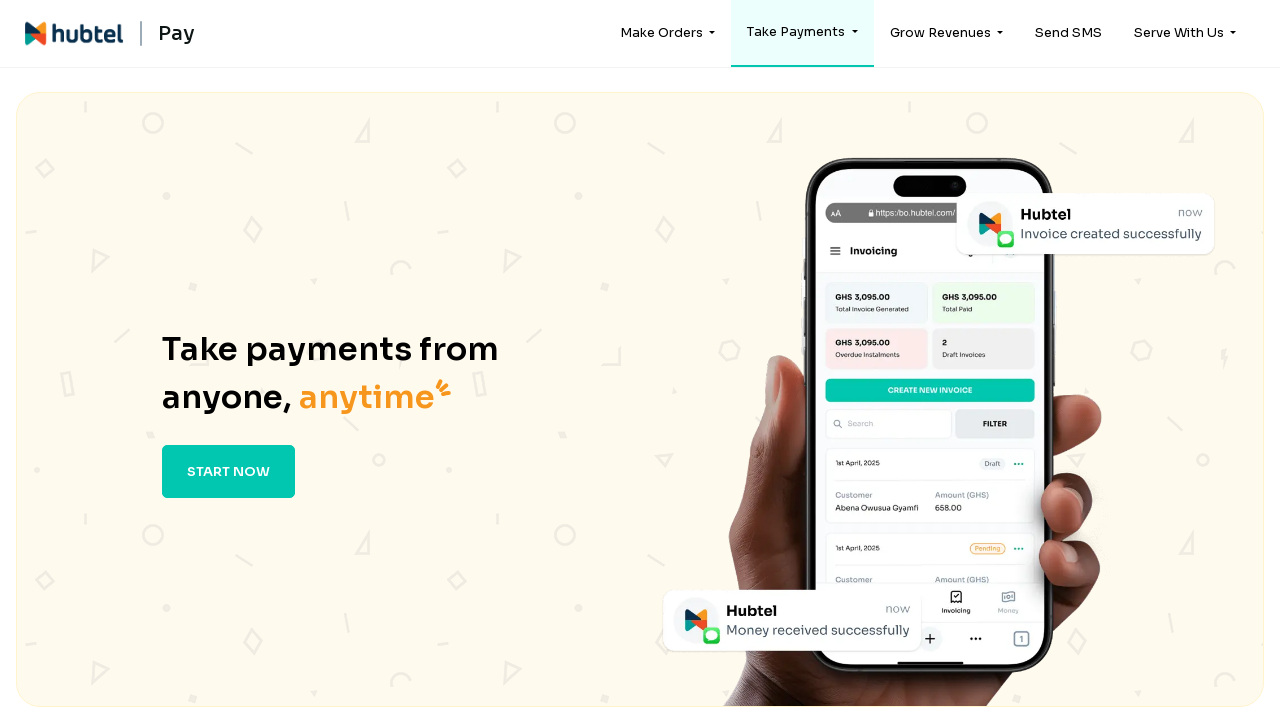

Located all anchor elements on the page
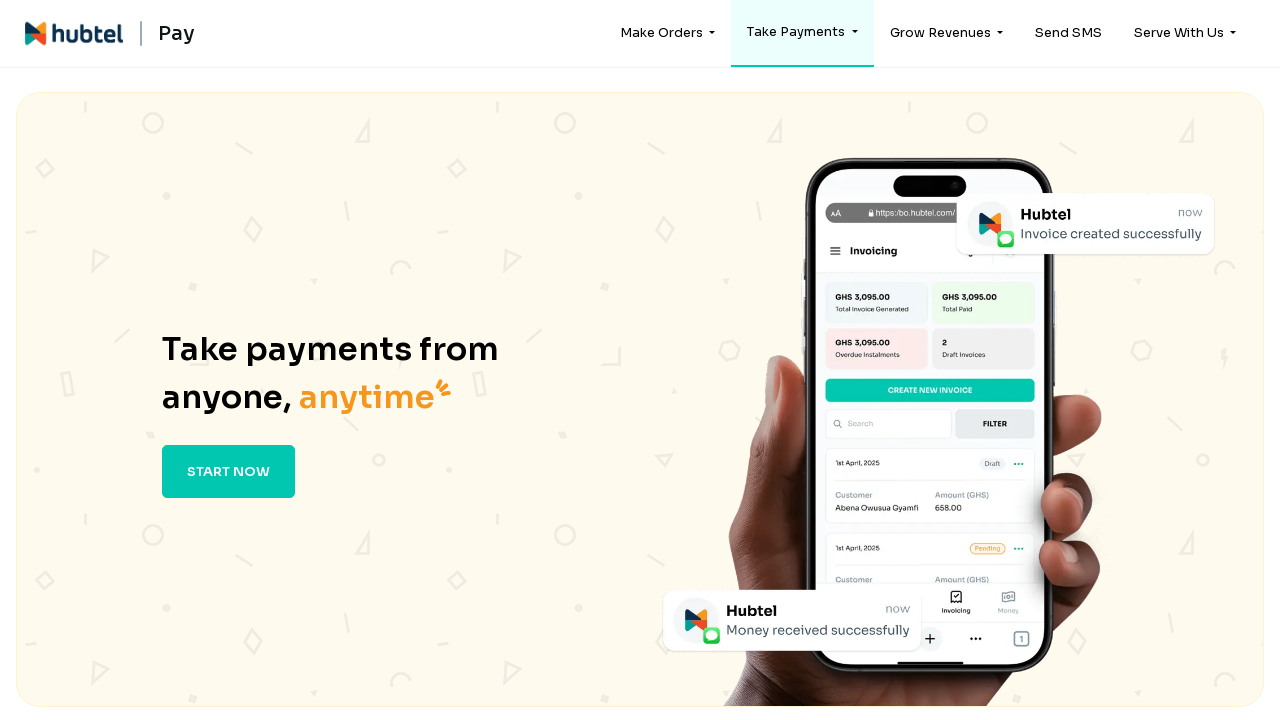

Found 47 anchor links on the page
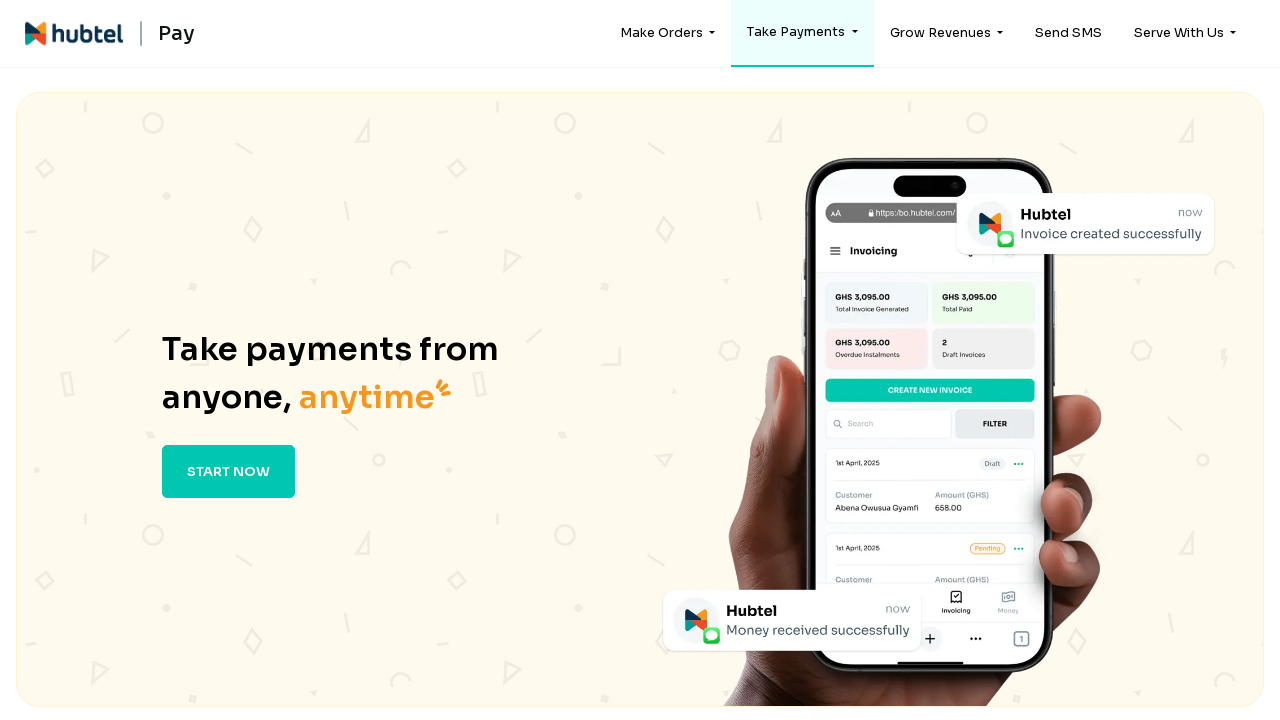

Verified that at least one link exists on the page
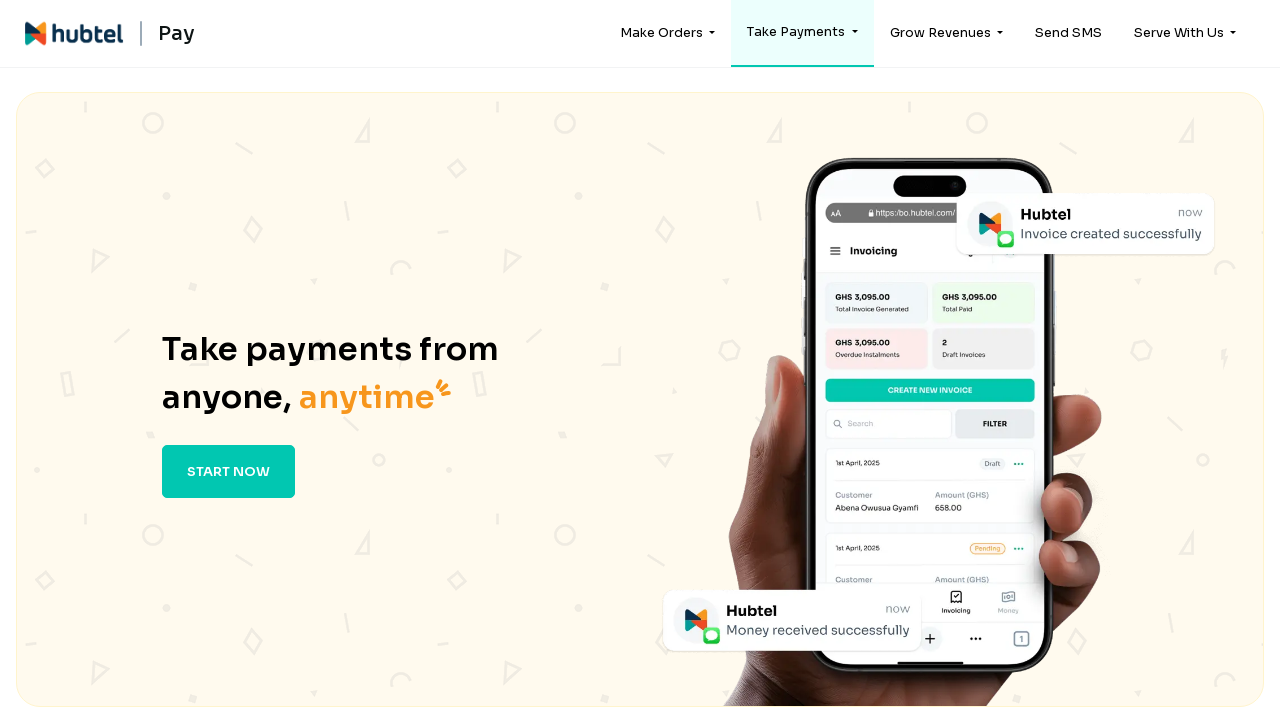

Located first external link with https:// format
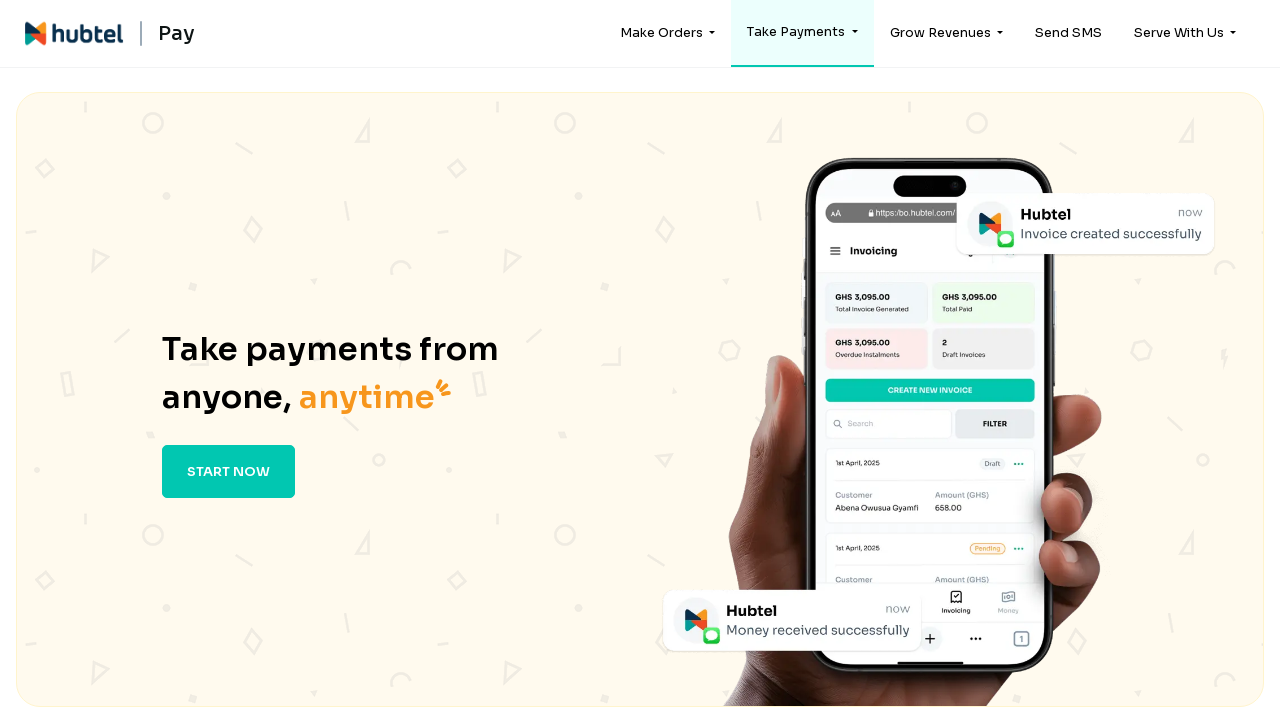

Retrieved href attribute from first external link: https://hubtel.com/19years
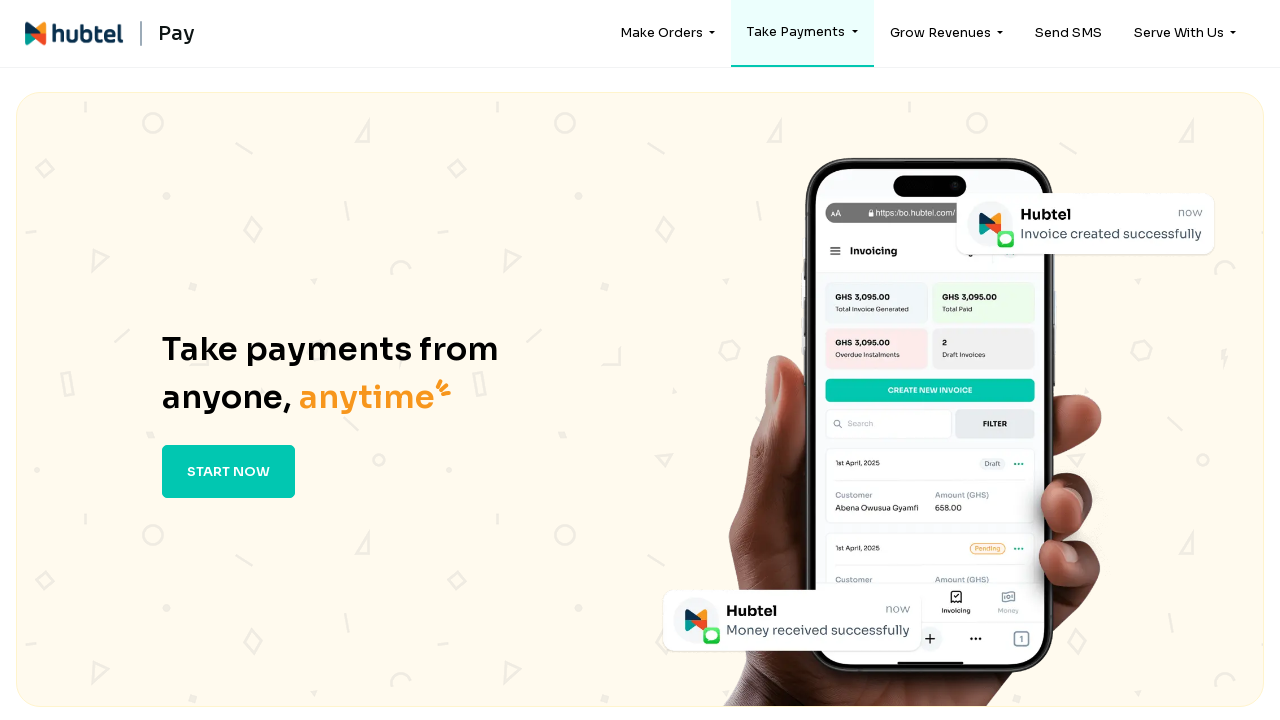

Navigated to external link: https://hubtel.com/19years
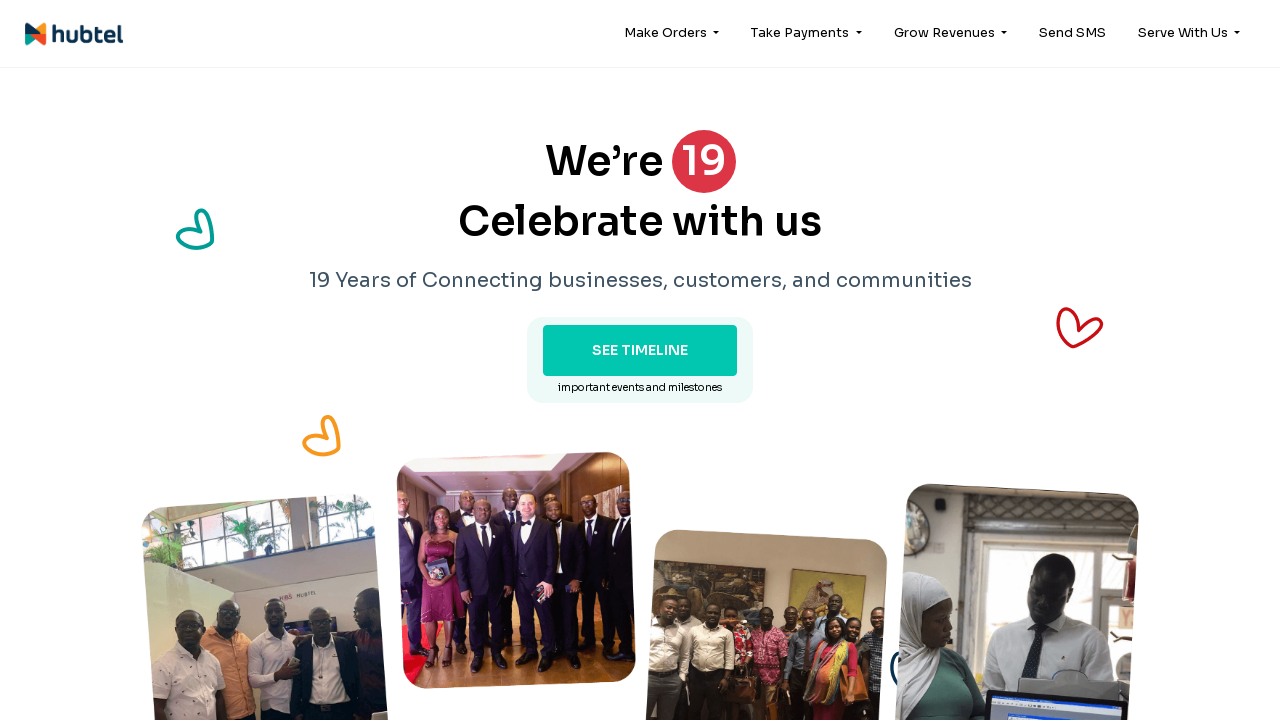

Waited for linked page to reach domcontentloaded state
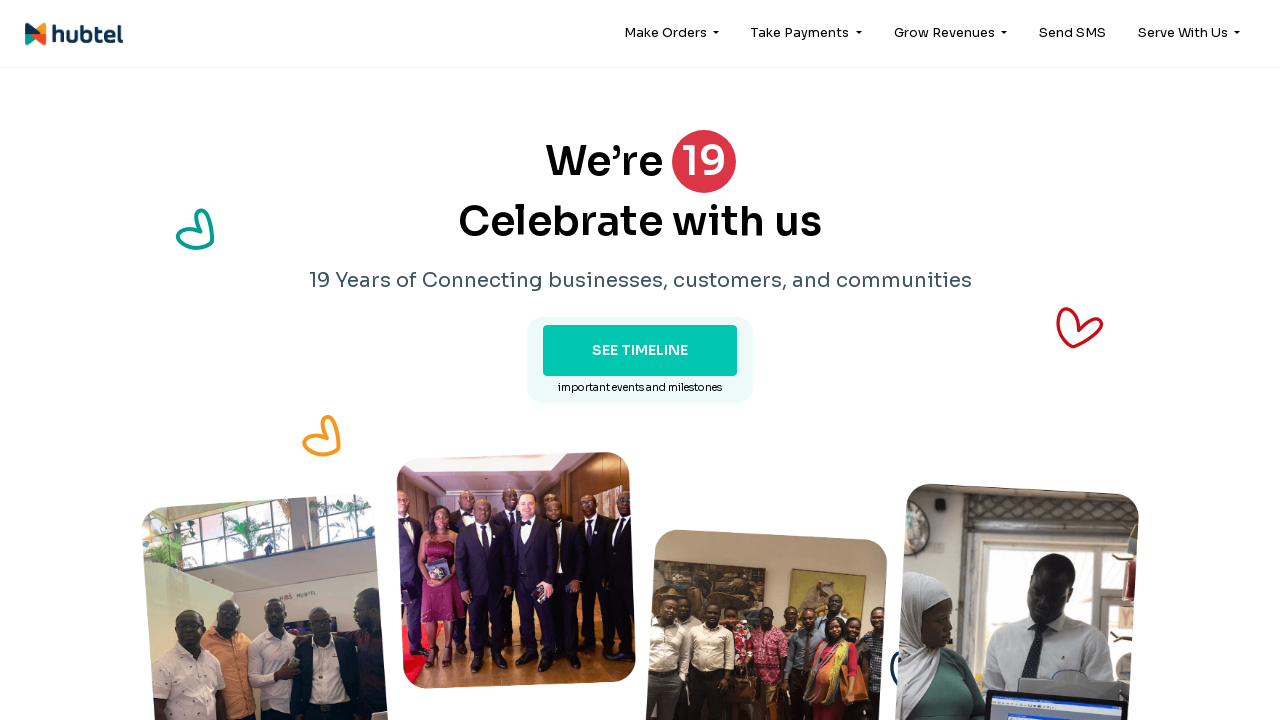

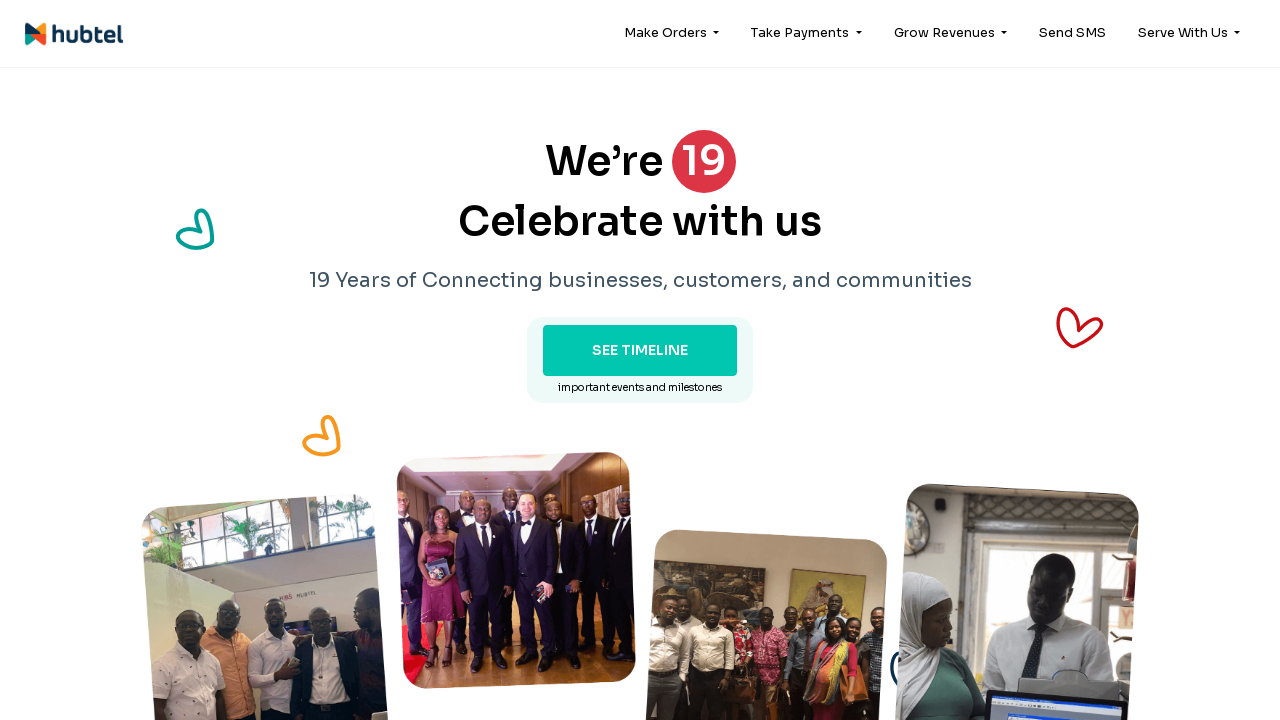